Validates that the GitHub link points to the correct URL

Starting URL: https://jaredwebber.dev

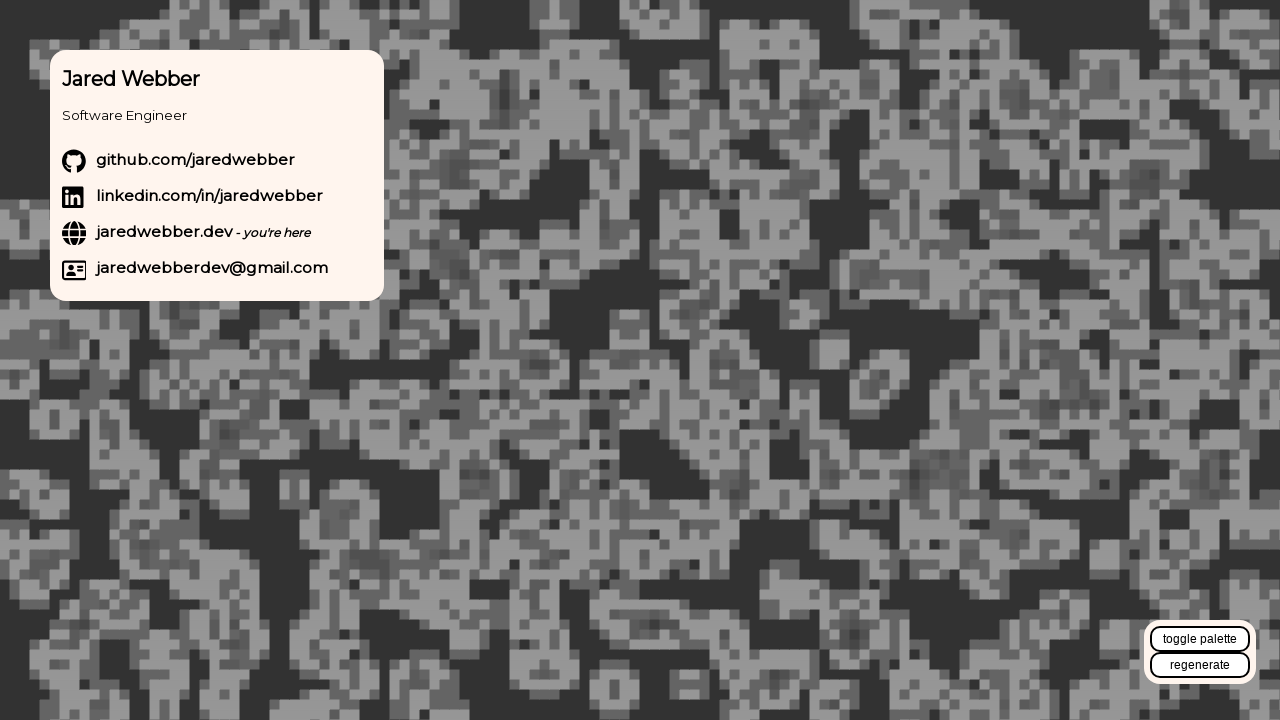

Located GitHub link by role and name
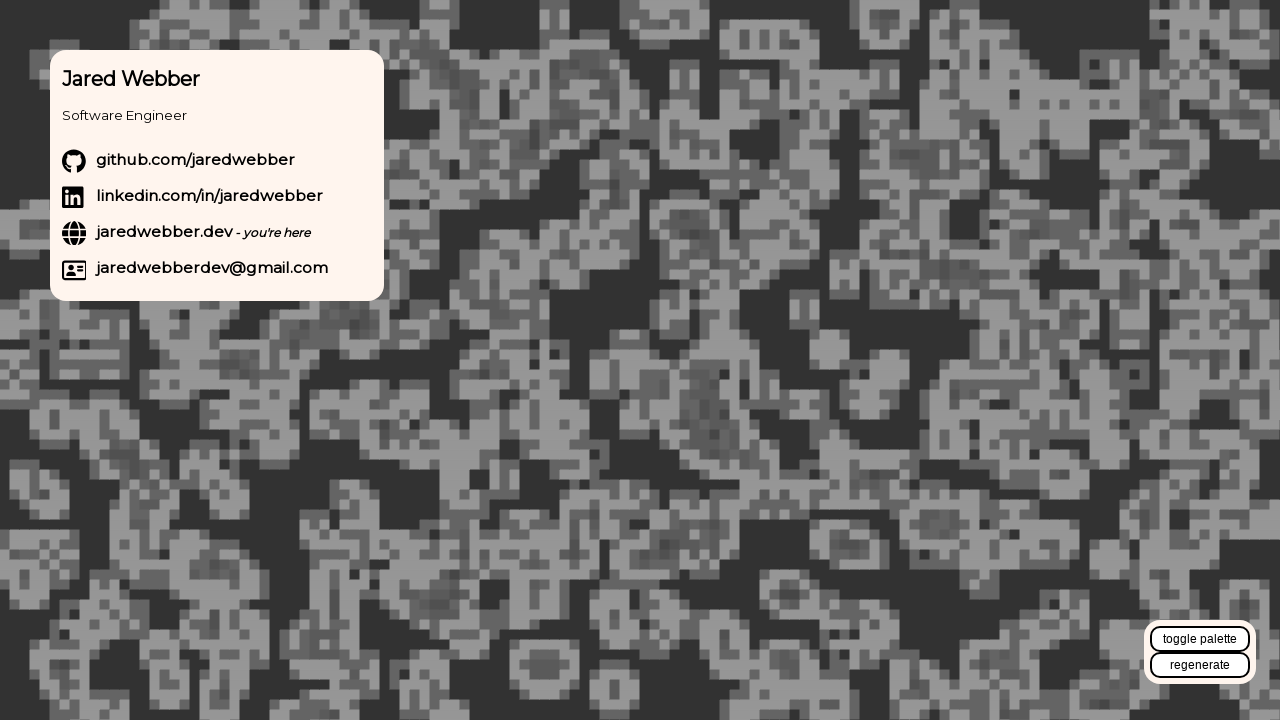

Verified GitHub link points to correct URL: https://github.com/jaredwebber
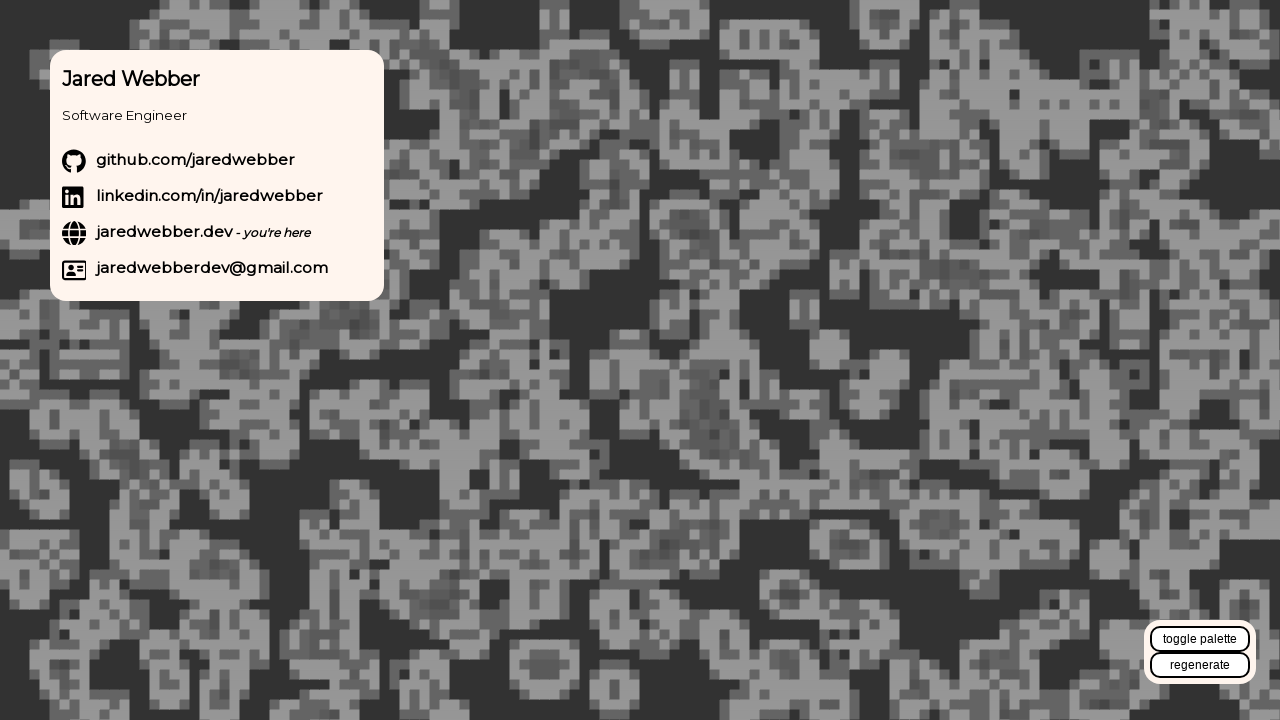

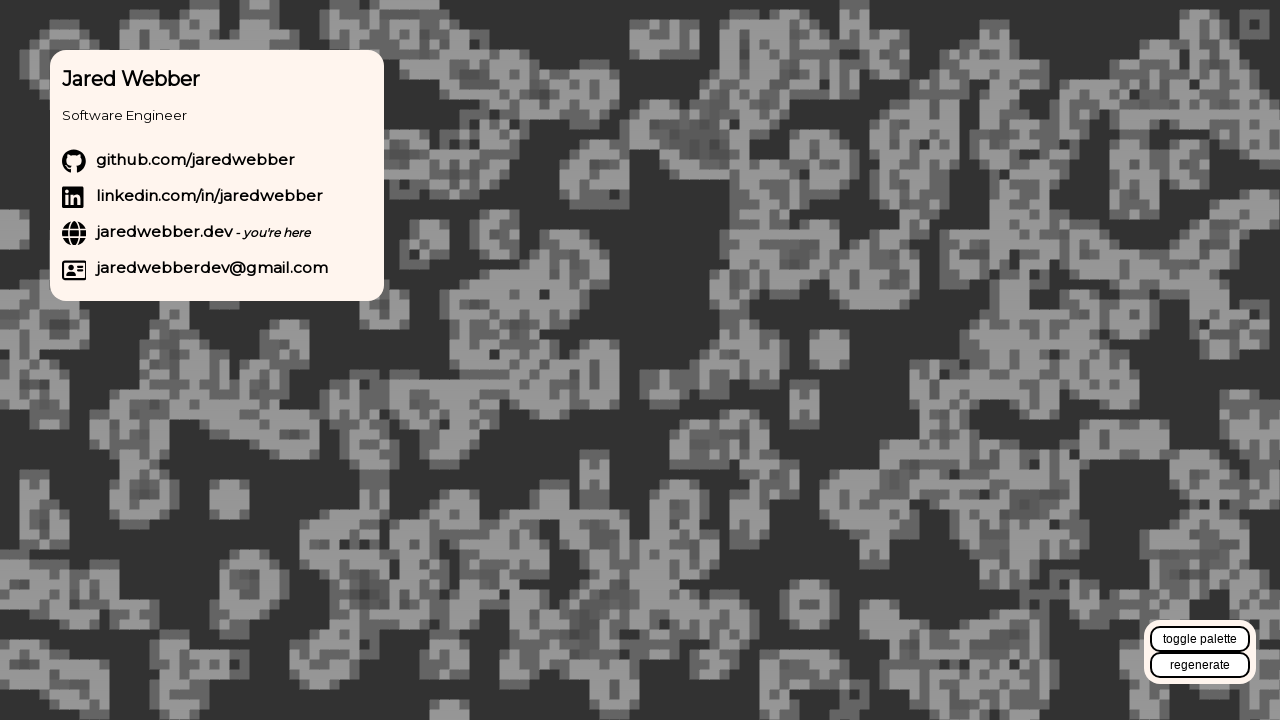